Solves a math problem by extracting two numbers from the page, calculating their sum, and selecting the correct answer from a dropdown menu

Starting URL: https://suninjuly.github.io/selects1.html

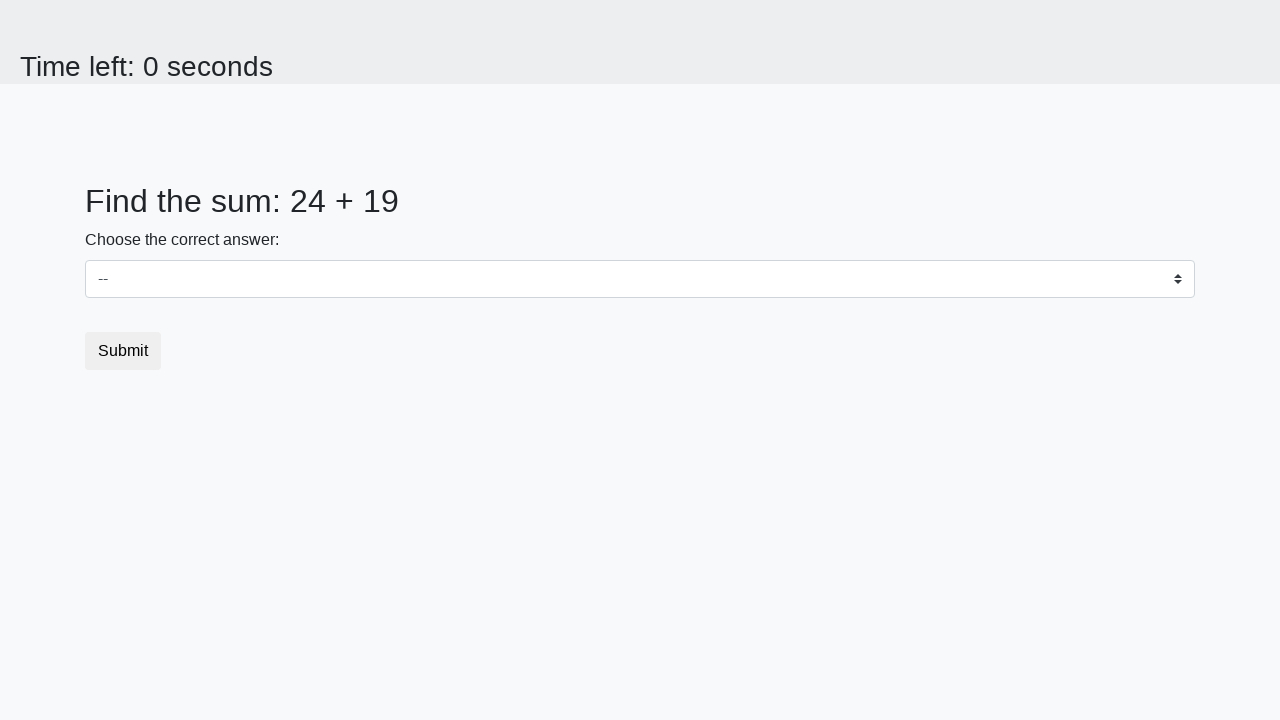

Navigated to the math problem page
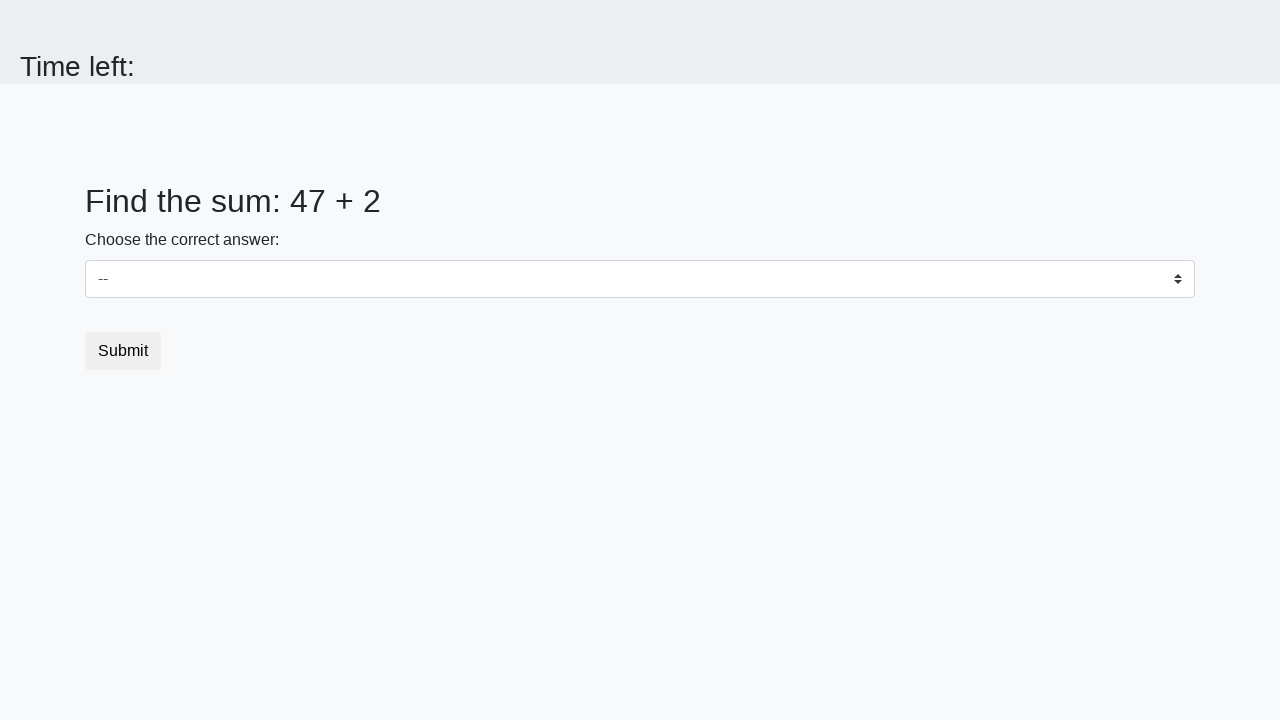

Retrieved the first number from the page
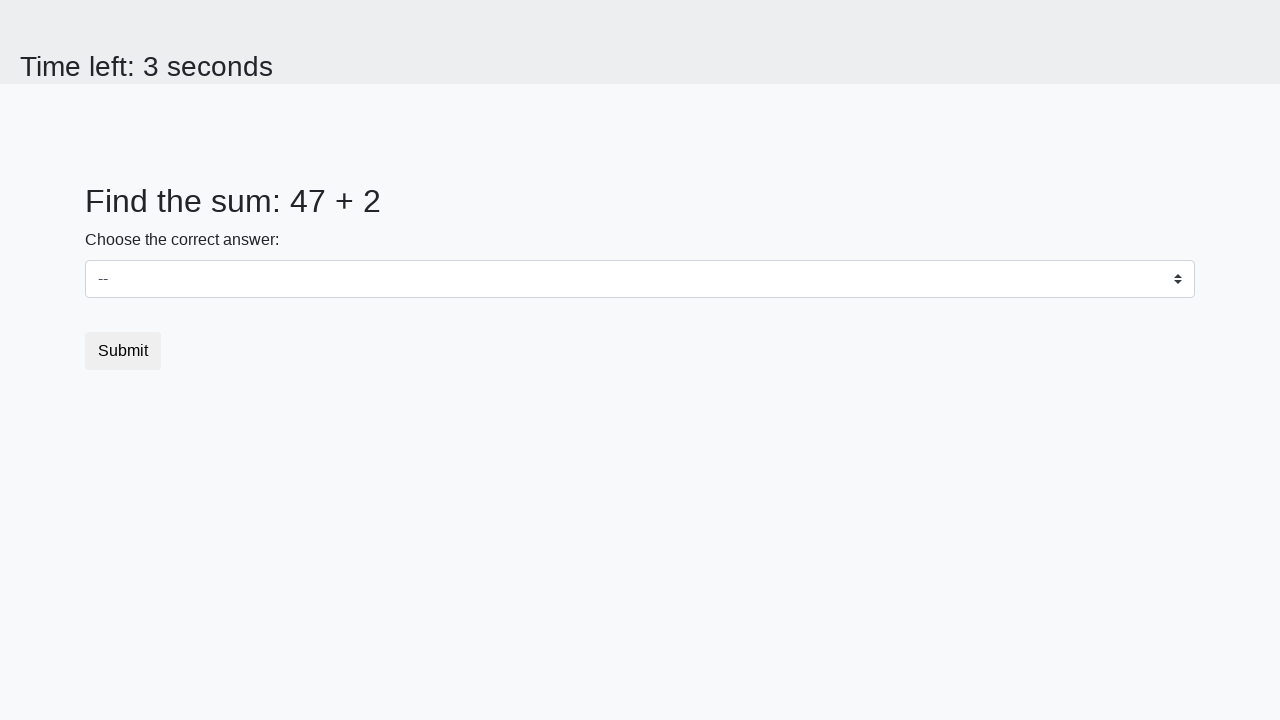

Retrieved the second number from the page
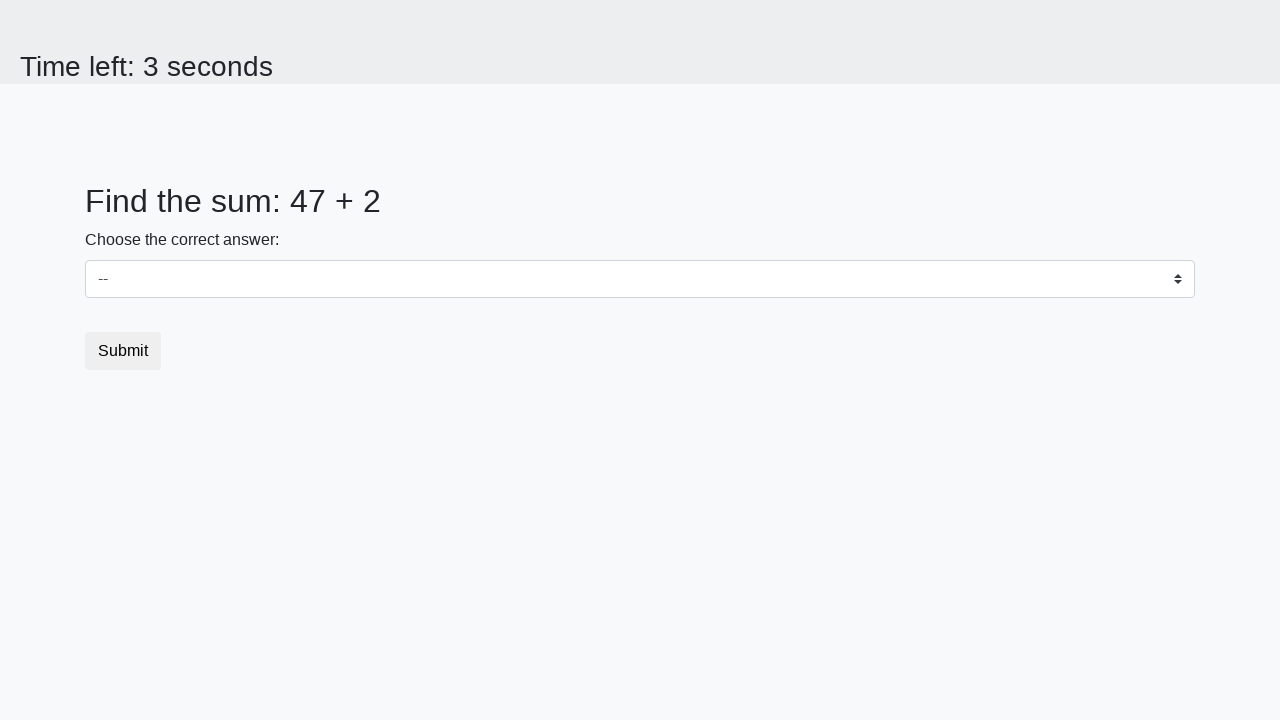

Calculated the sum: 47 + 2 = 49
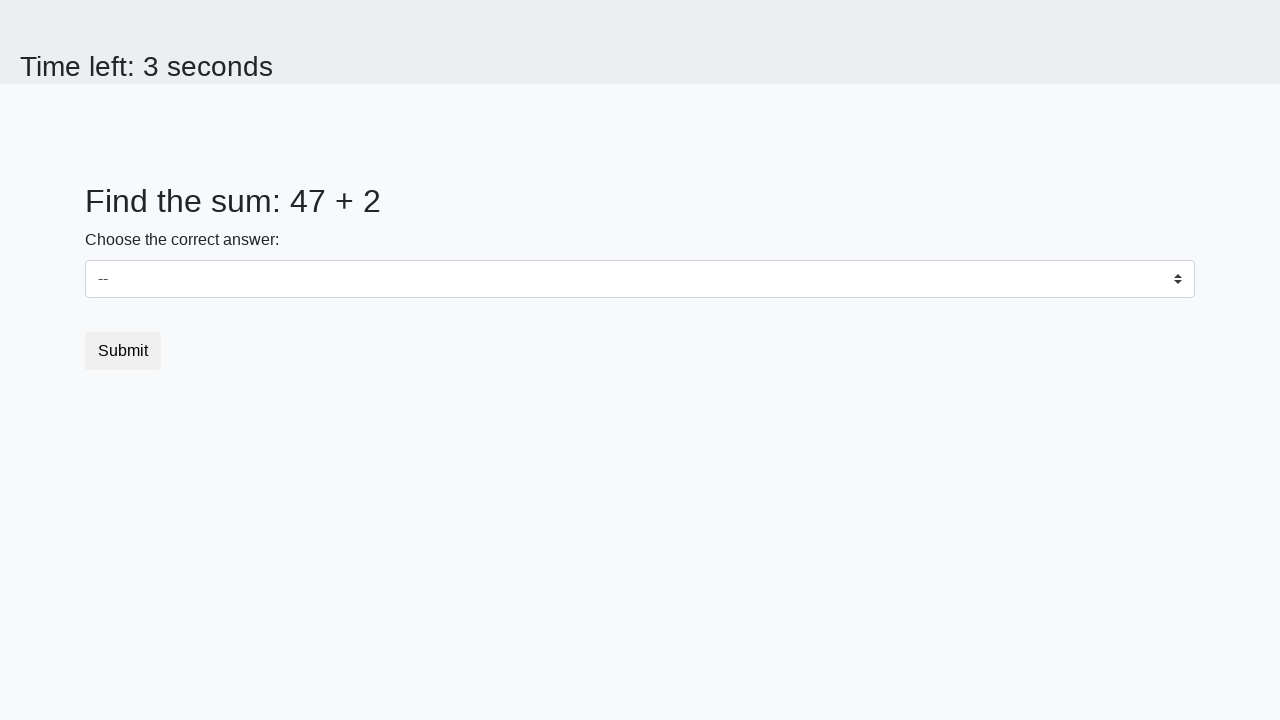

Selected 49 from the dropdown menu on select
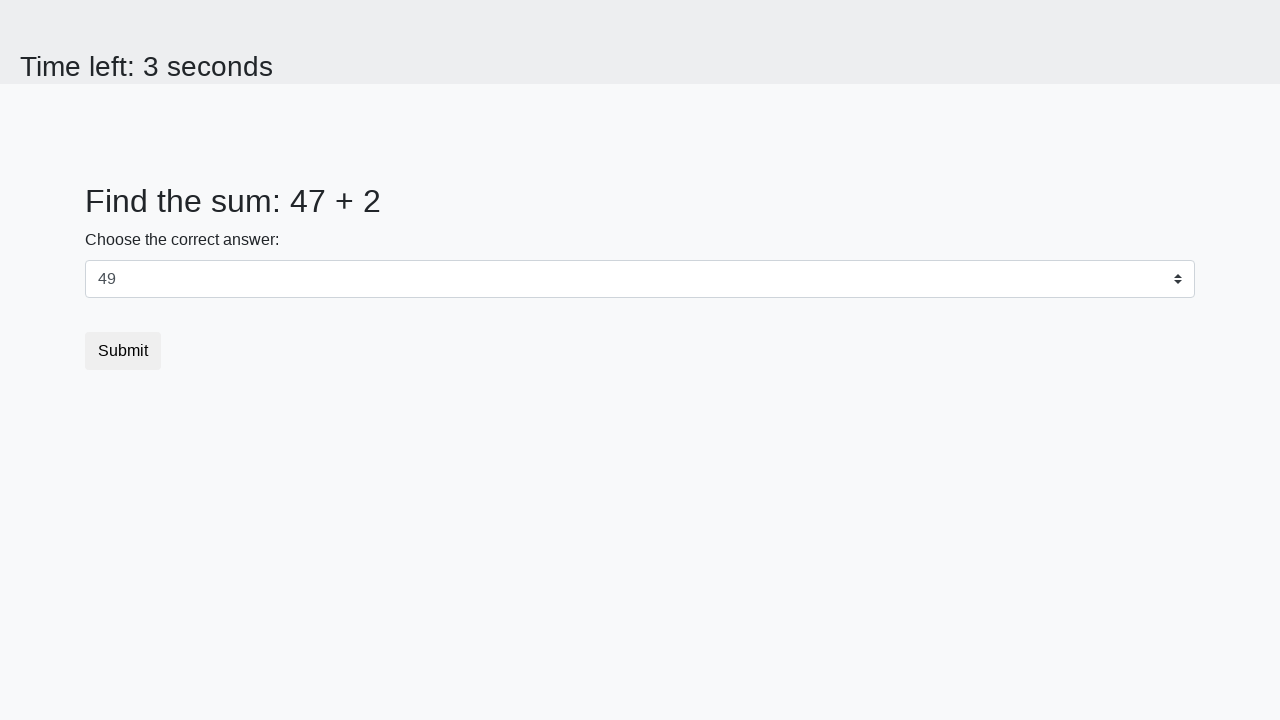

Clicked the submit button at (123, 351) on button.btn
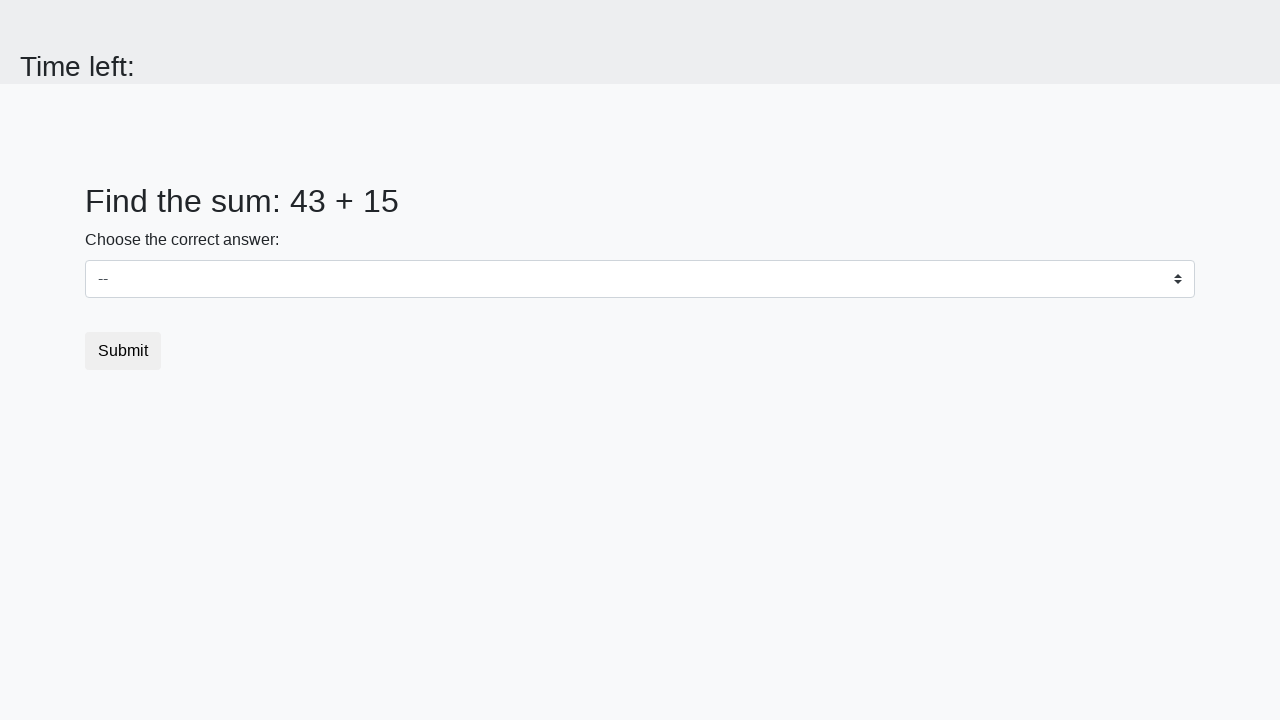

Waited for result page to load
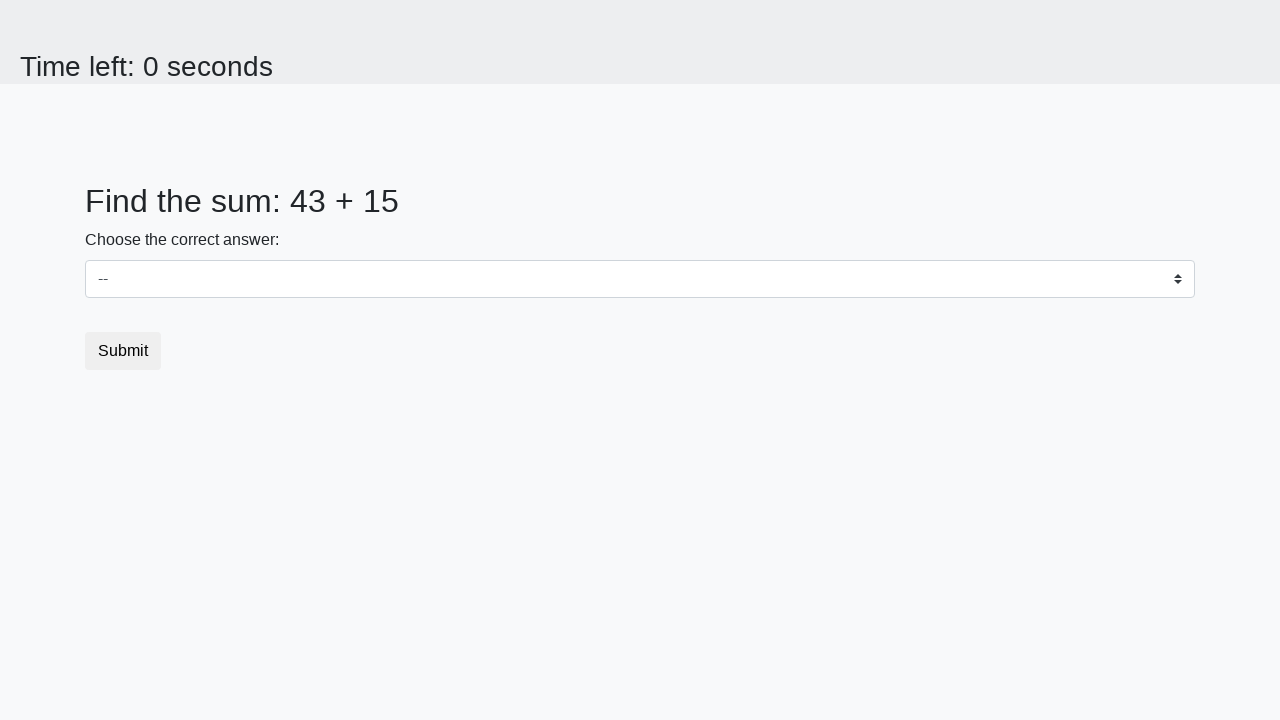

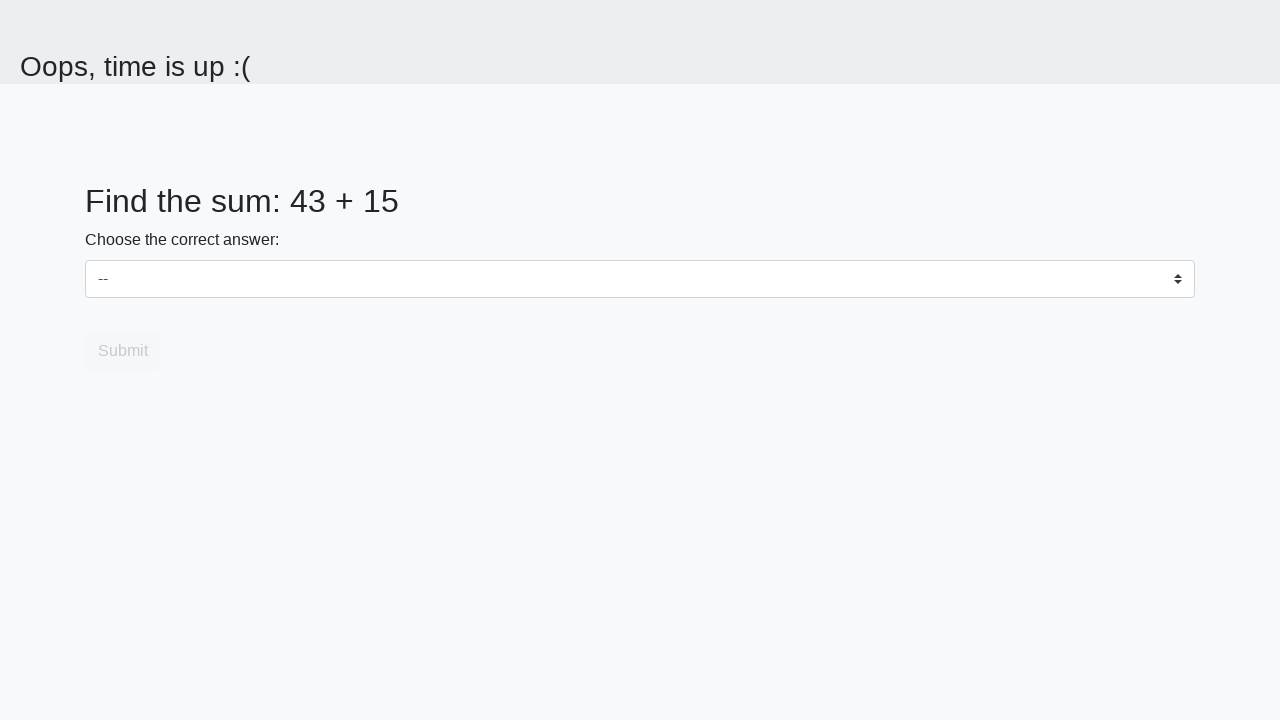